Tests clicking at specific coordinates within an element and verifying the position is registered

Starting URL: https://osstep.github.io/action_click

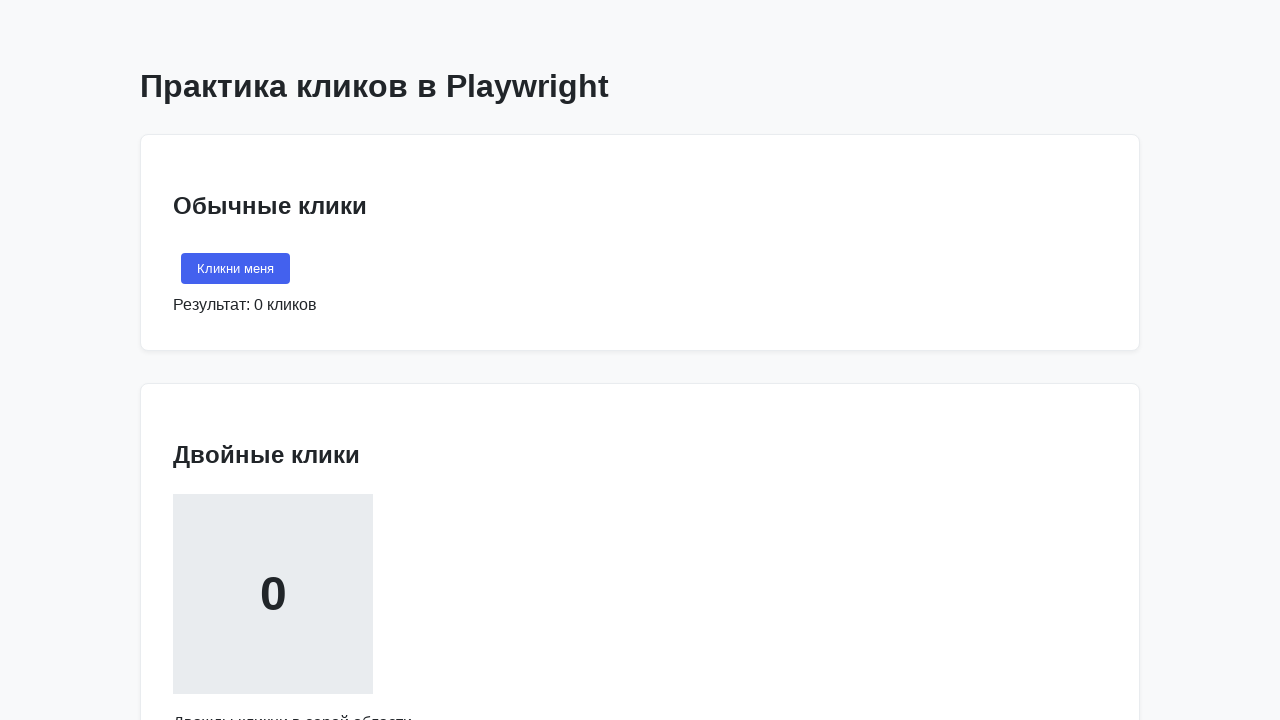

Located click area element with text 'Кликни в любом месте'
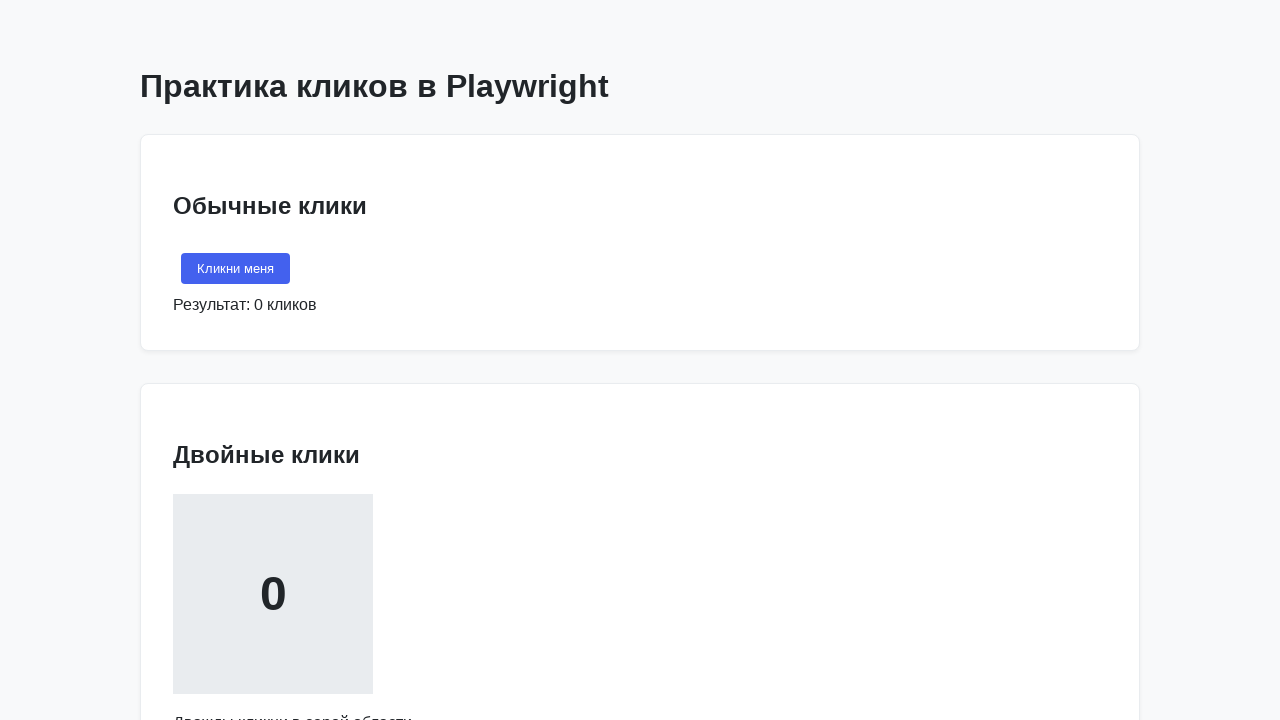

Clicked at specific coordinates (50, 100) within the click area at (223, 360) on internal:text="\u041a\u043b\u0438\u043a\u043d\u0438 \u0432 \u043b\u044e\u0431\u0
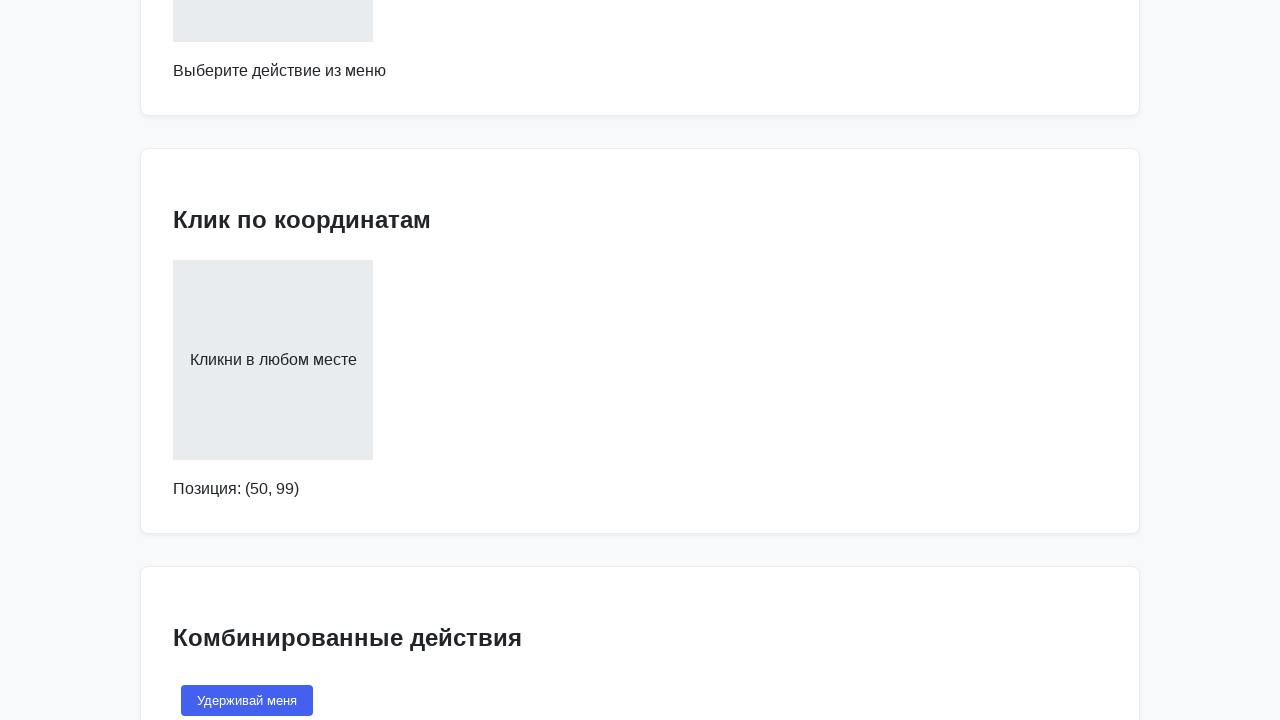

Verified position is registered and displayed with coordinates pattern
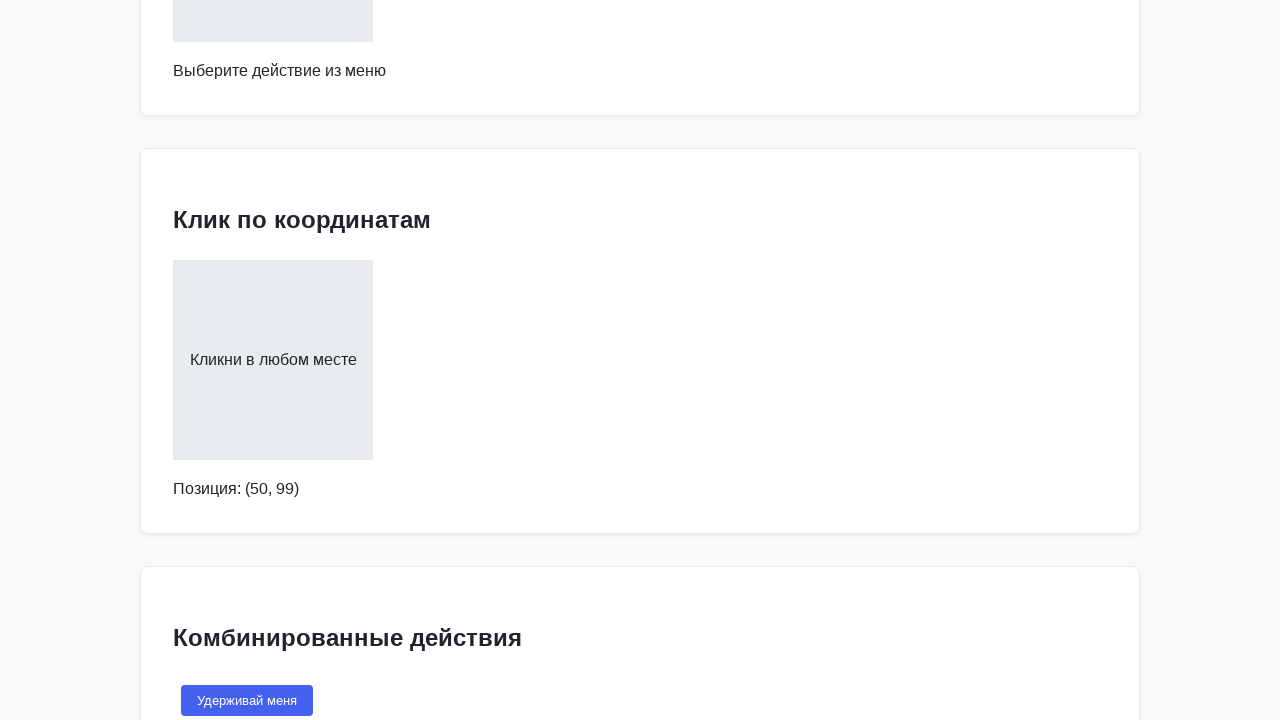

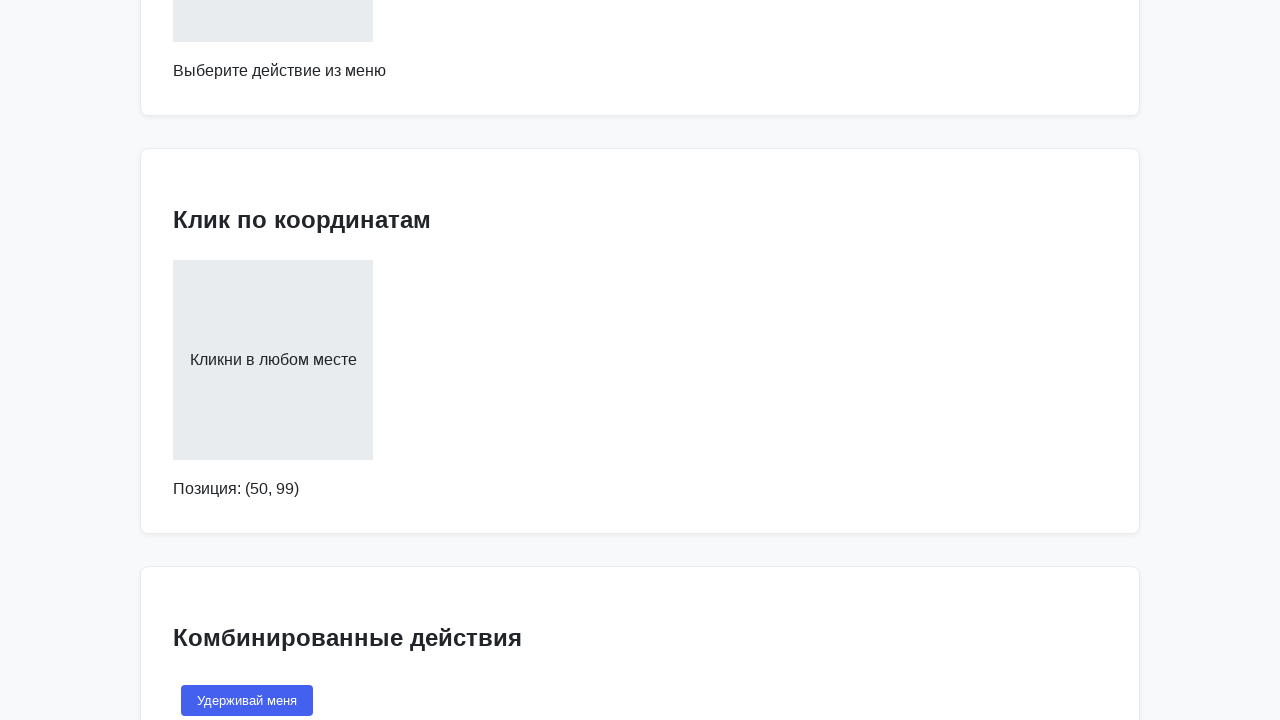